Tests Contact form on demoblaze by filling email, name, and message fields

Starting URL: https://www.demoblaze.com/

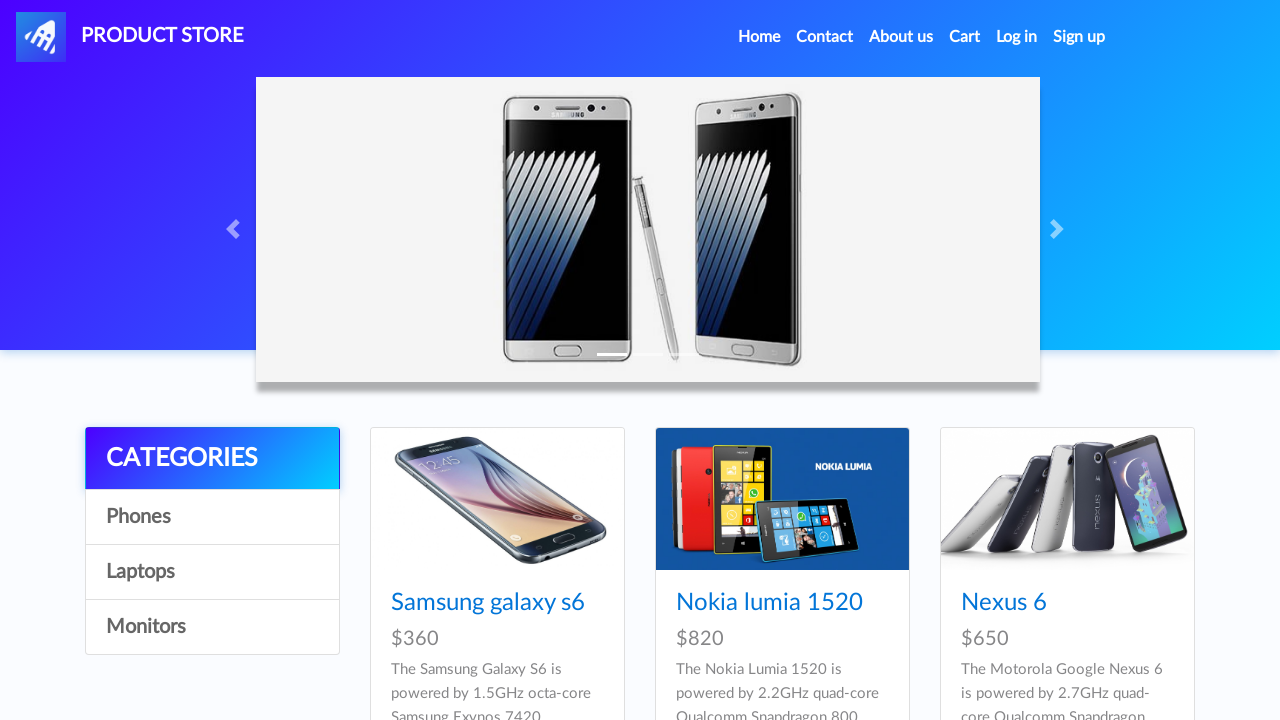

Clicked Contact link in navigation at (825, 37) on xpath=//div[@id = 'navbarExample']//a[@class = 'nav-link'][contains(text(),'Cont
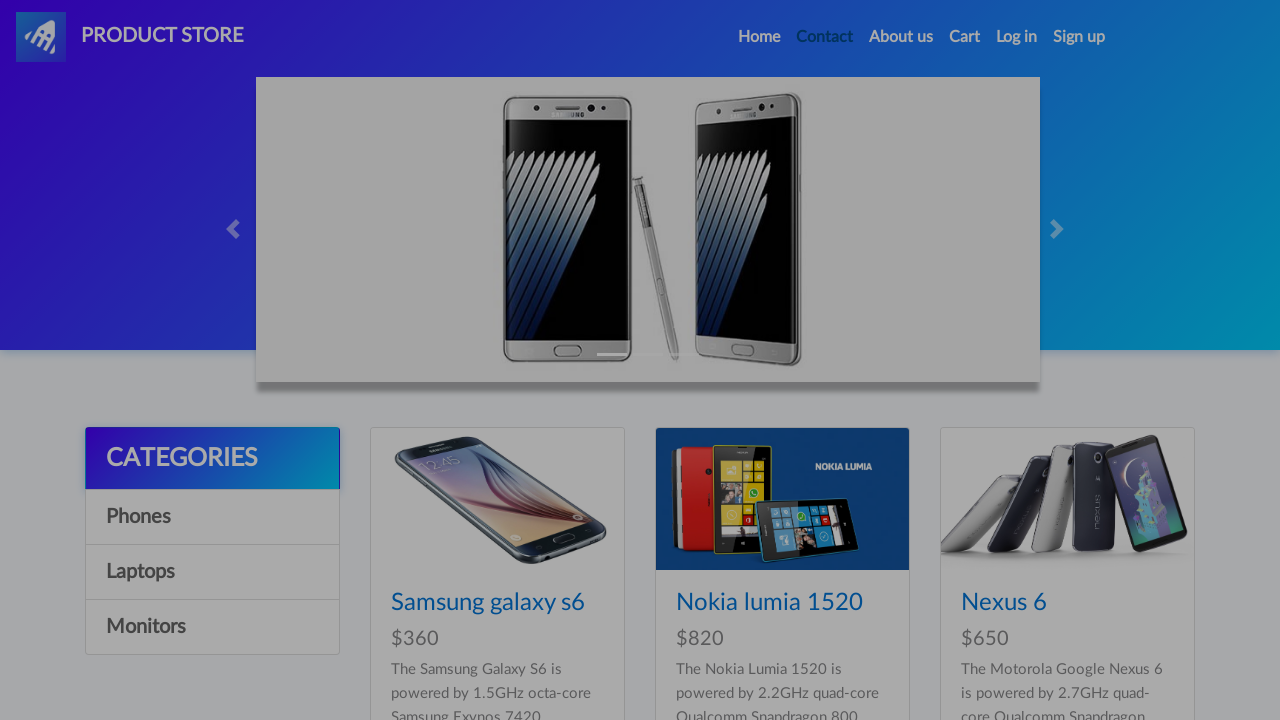

Contact modal appeared and email field is visible
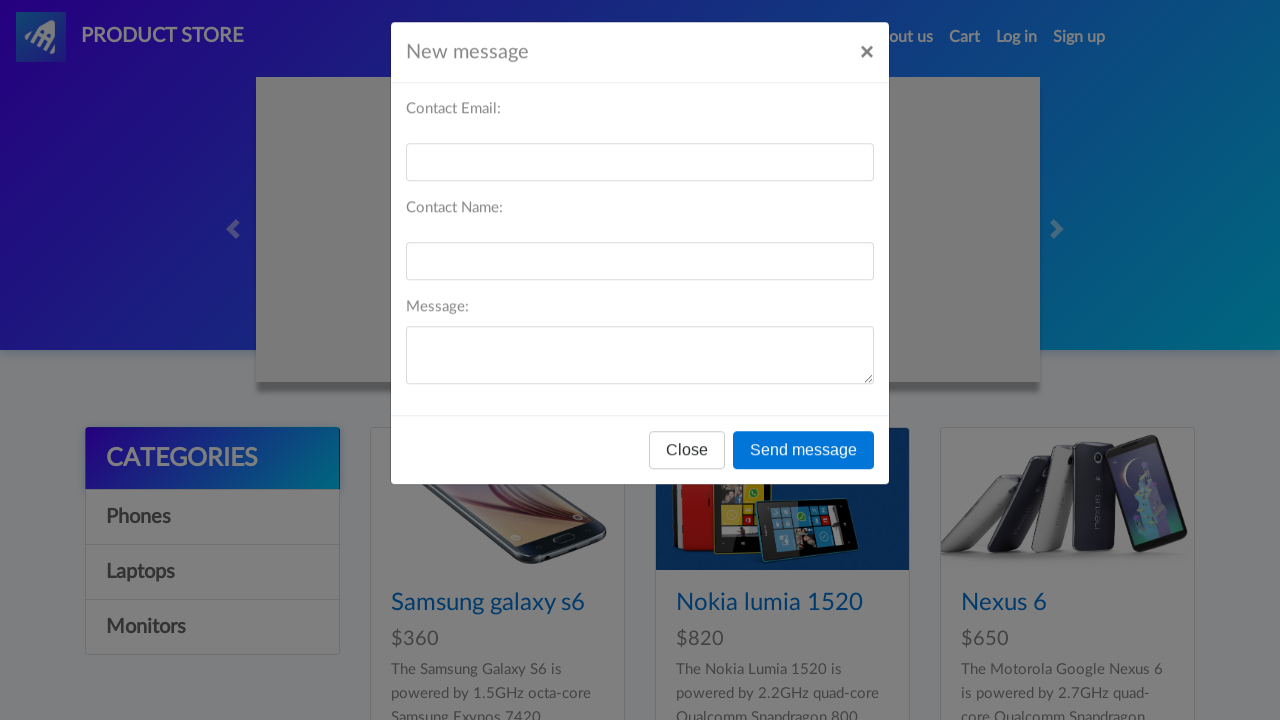

Filled email field with 'testcontact@example.com' on #recipient-email
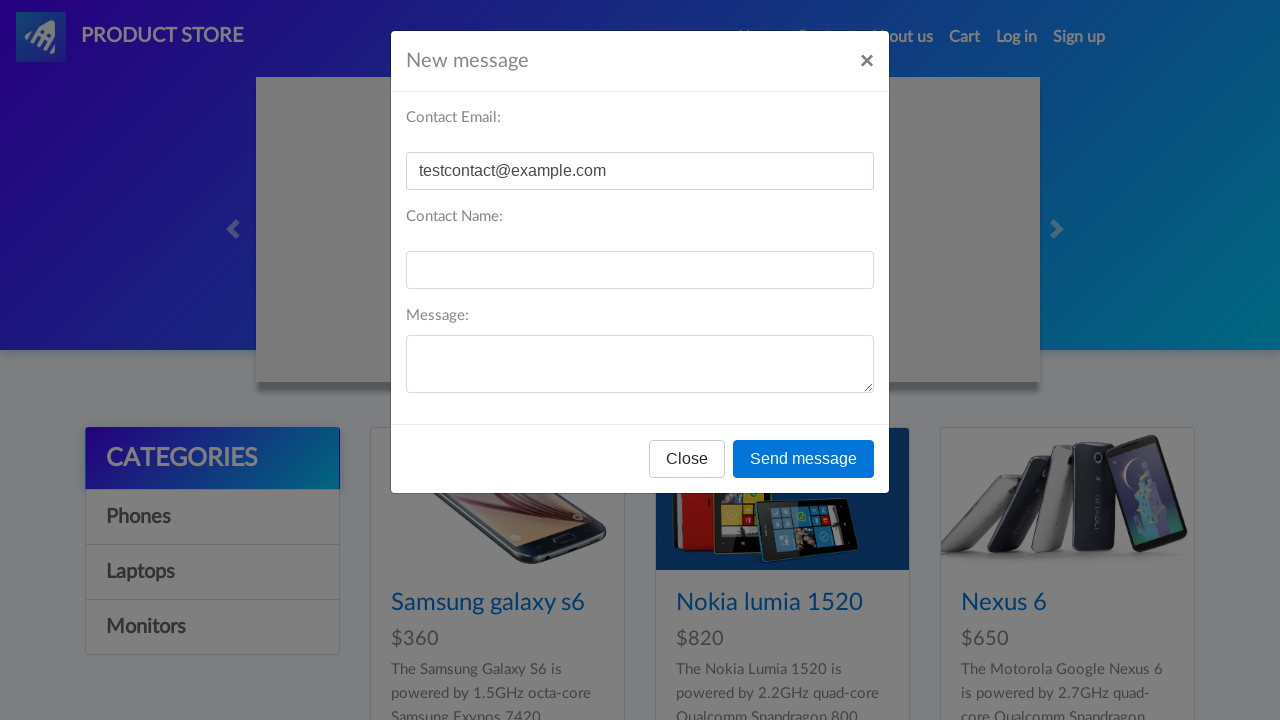

Filled name field with 'TestUser' on #recipient-name
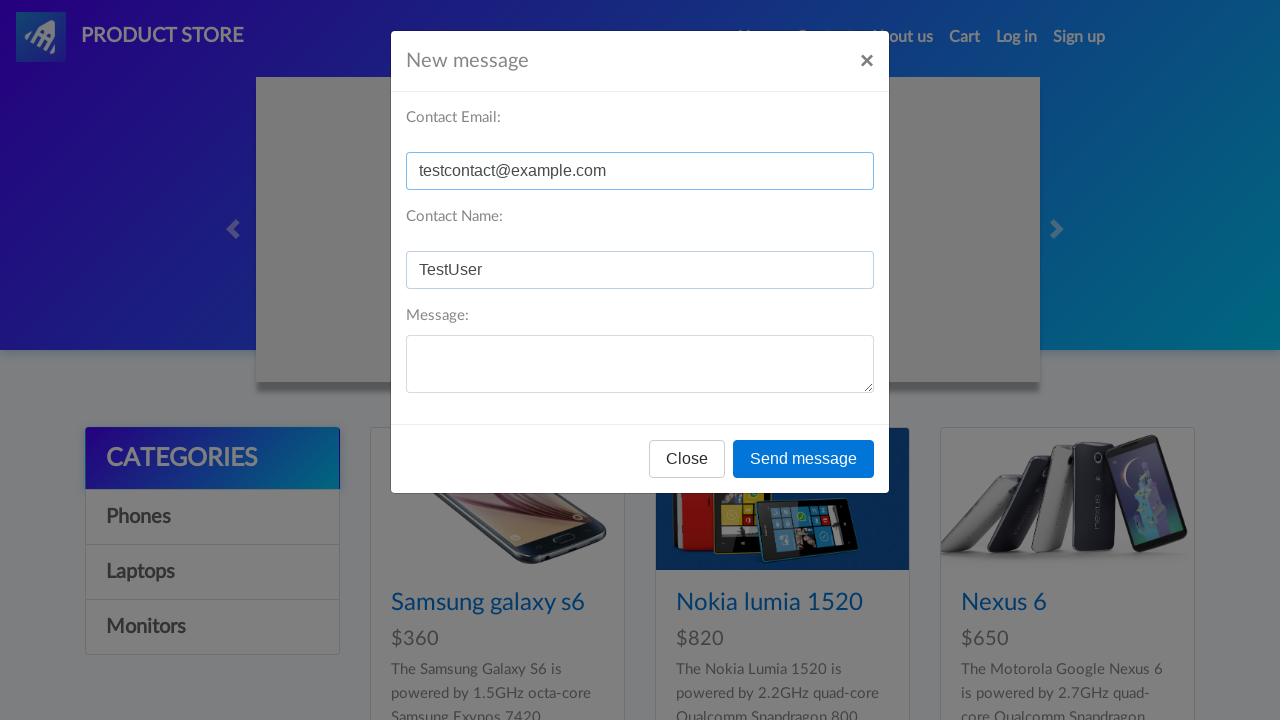

Filled message field with 'This is a test contact message' on #message-text
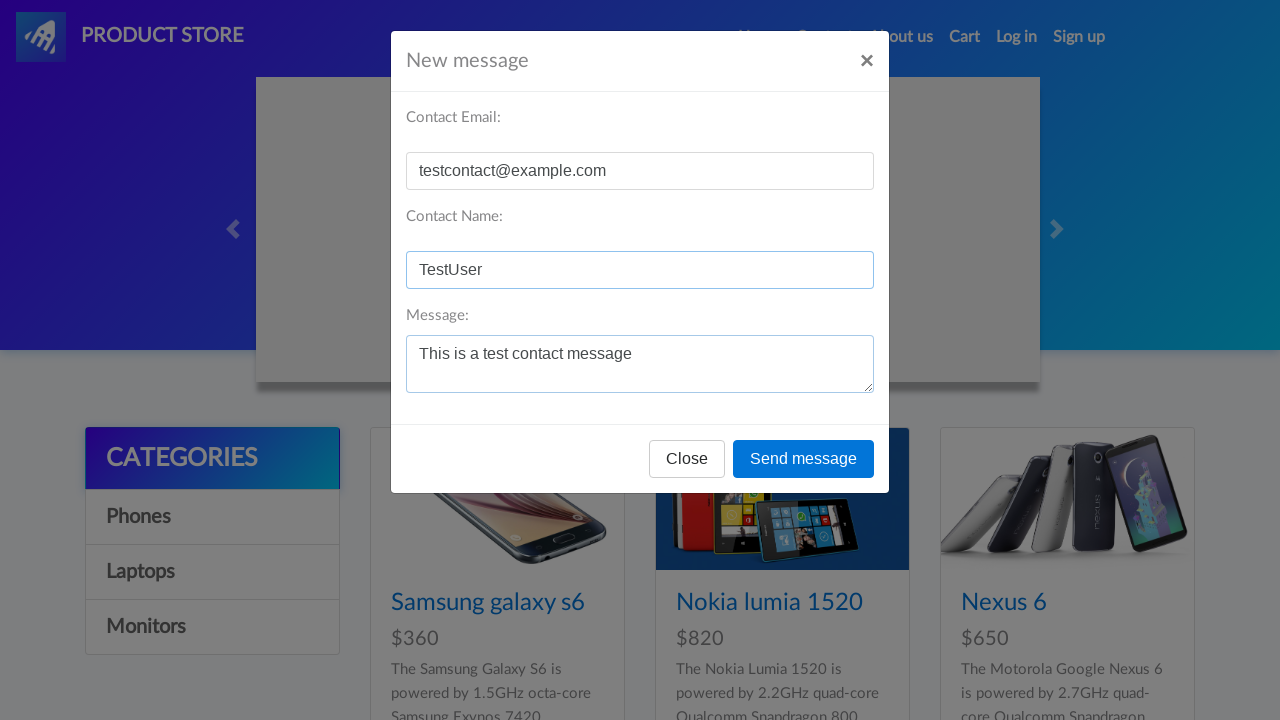

Clicked send button to submit contact form at (804, 459) on xpath=//button[@type = 'button'][@onclick = 'send()']
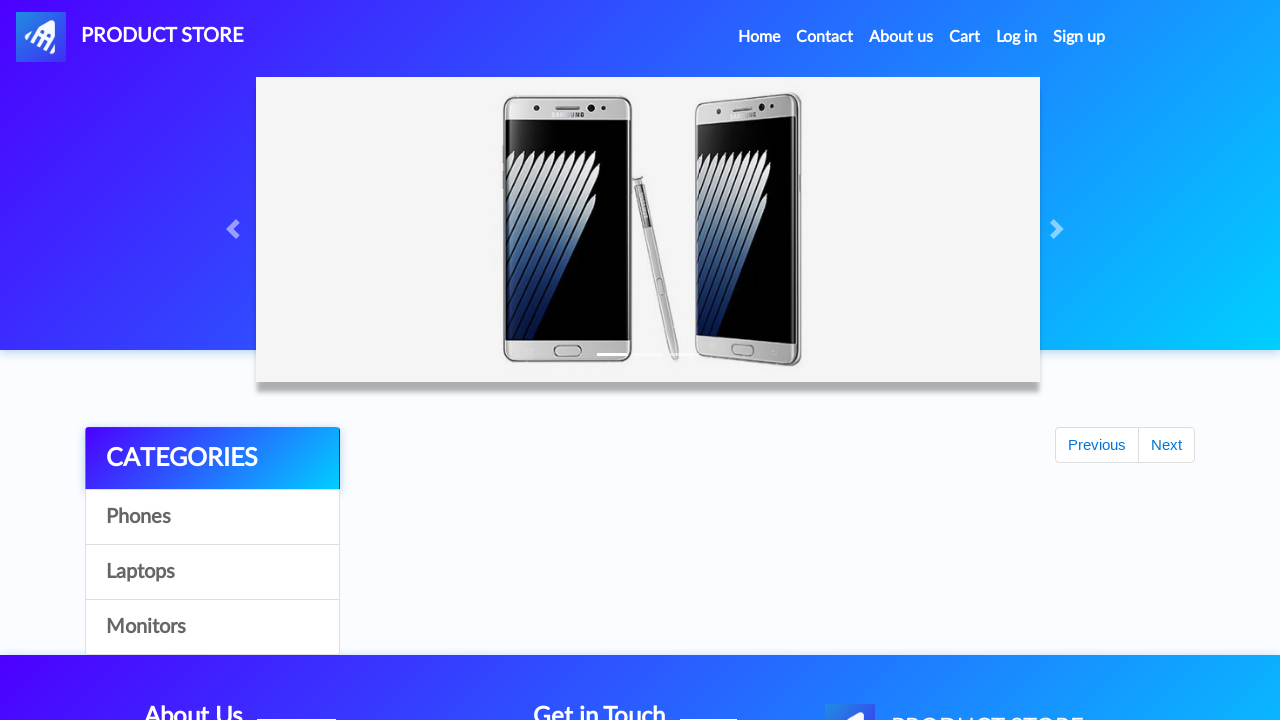

Thank you message alert appeared and was accepted
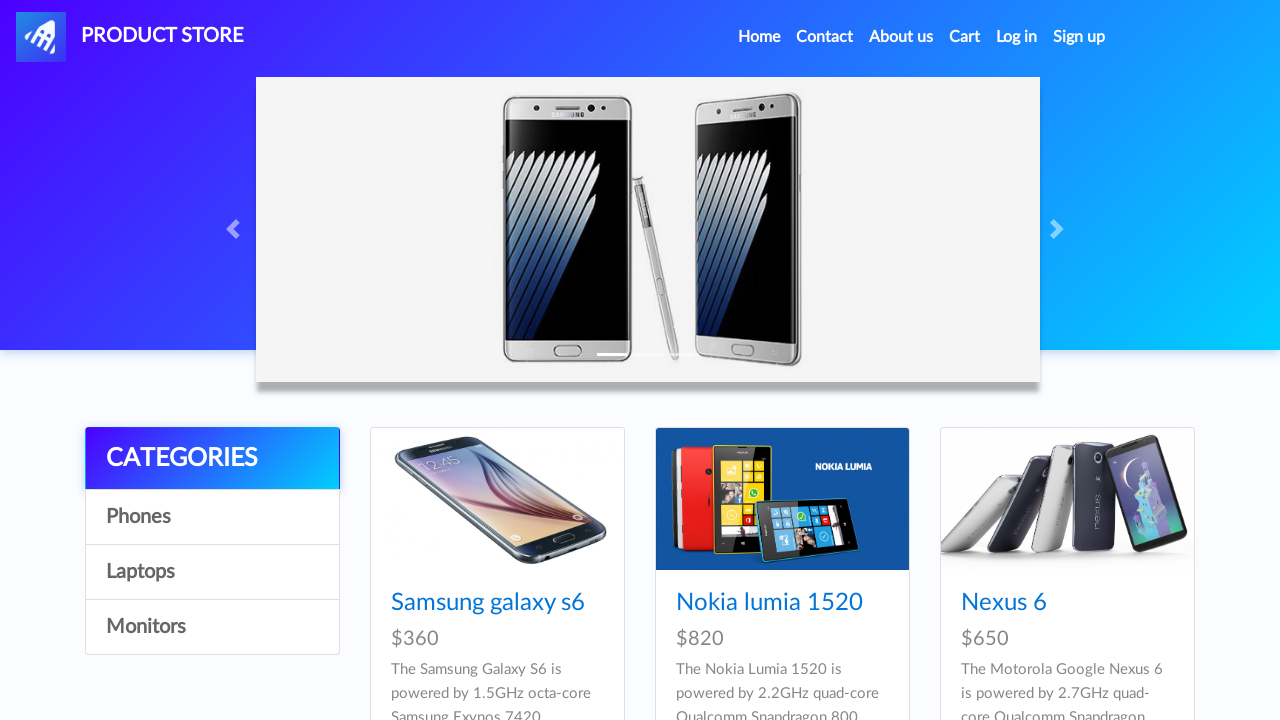

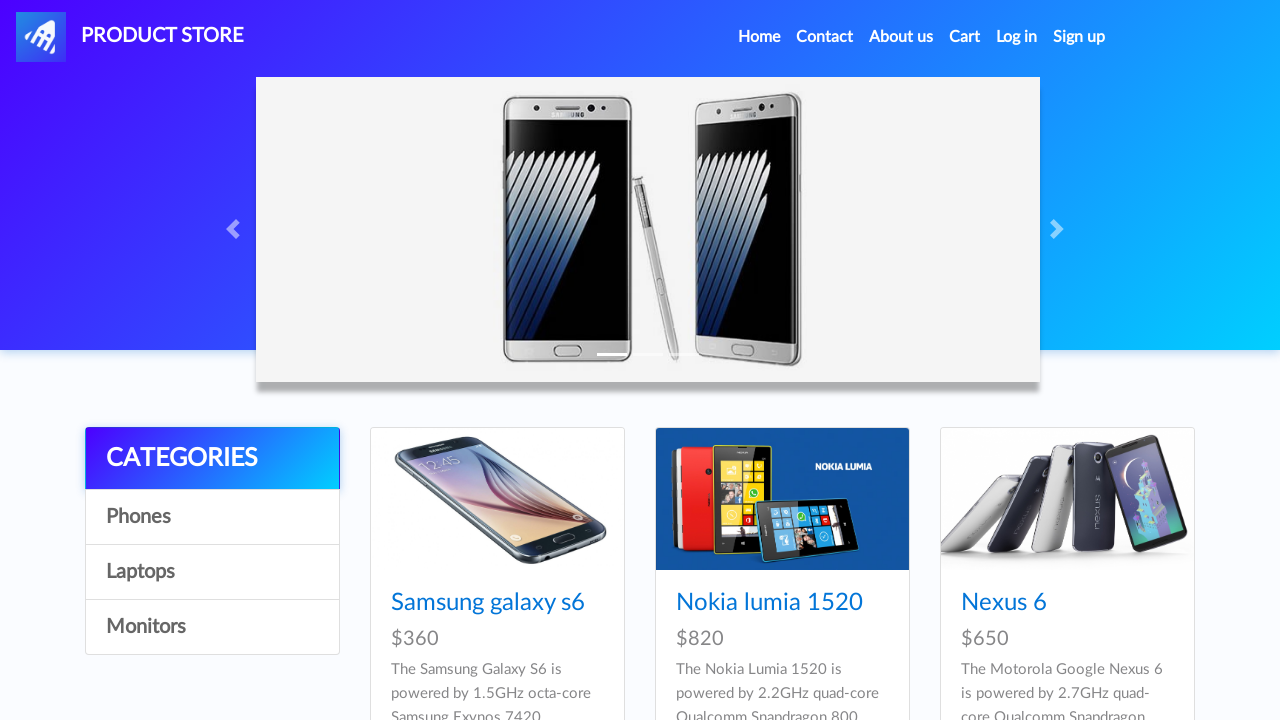